Navigates to the TEB Akademia "About Us" page and verifies that the CEO (Prezes Zarządu) section with name heading is present on the page.

Starting URL: https://www.teb-akademia.pl/o-nas

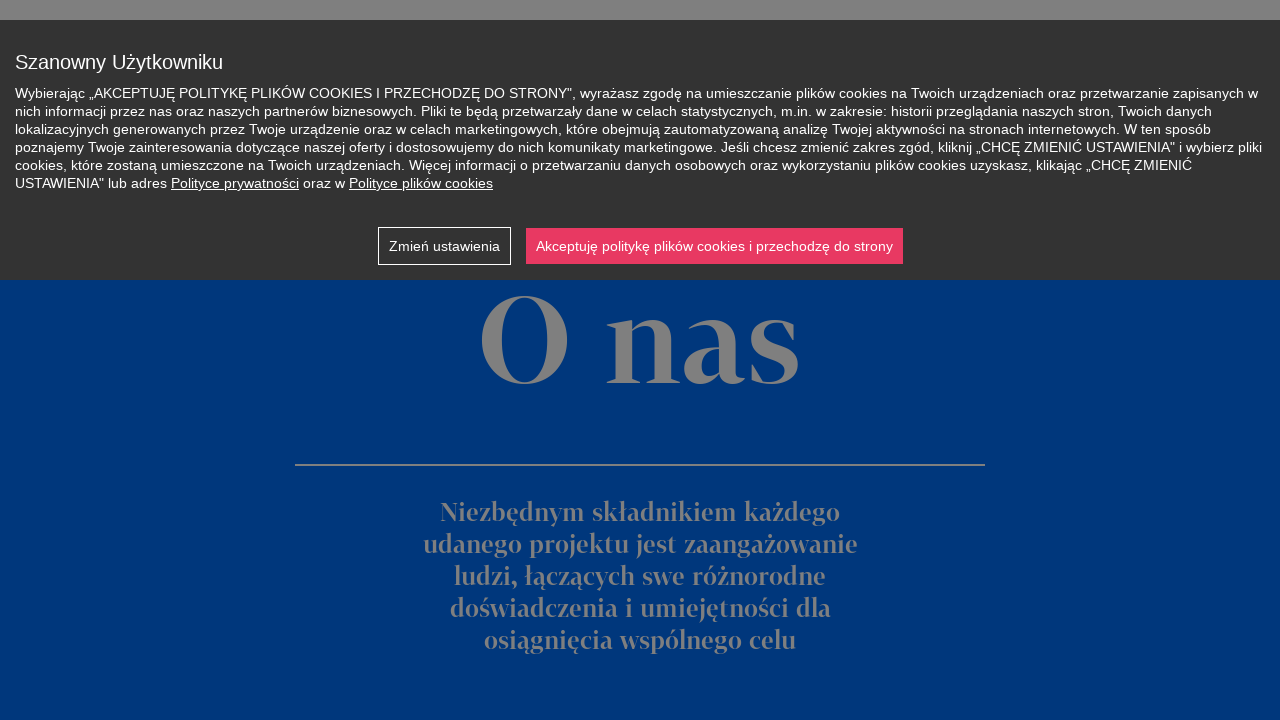

Navigated to TEB Akademia 'About Us' page
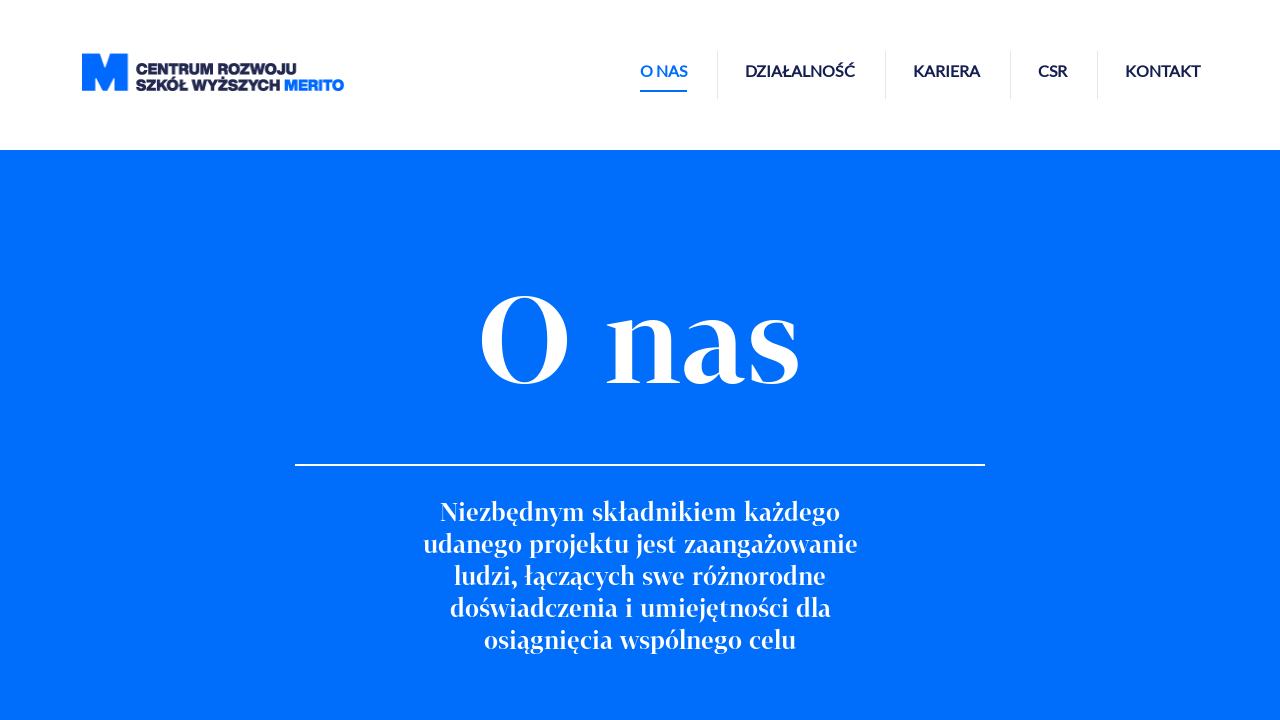

CEO (Prezes Zarządu) section with name heading verified as present on the page
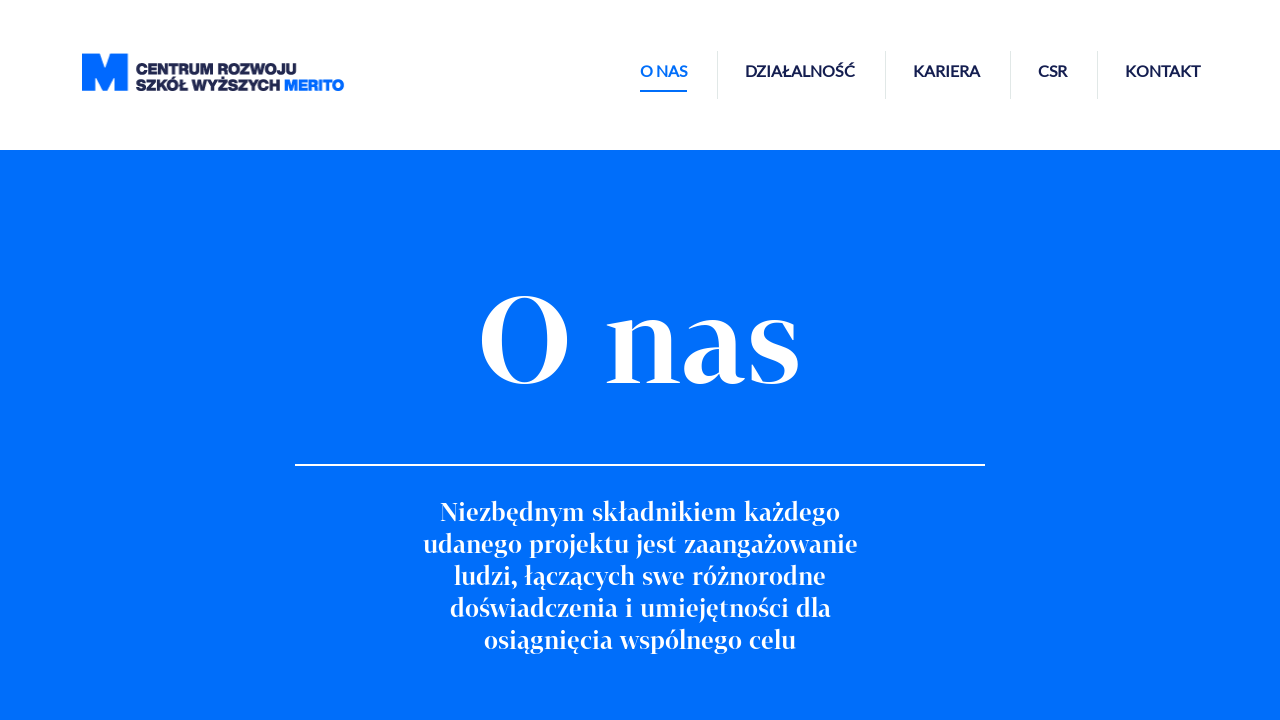

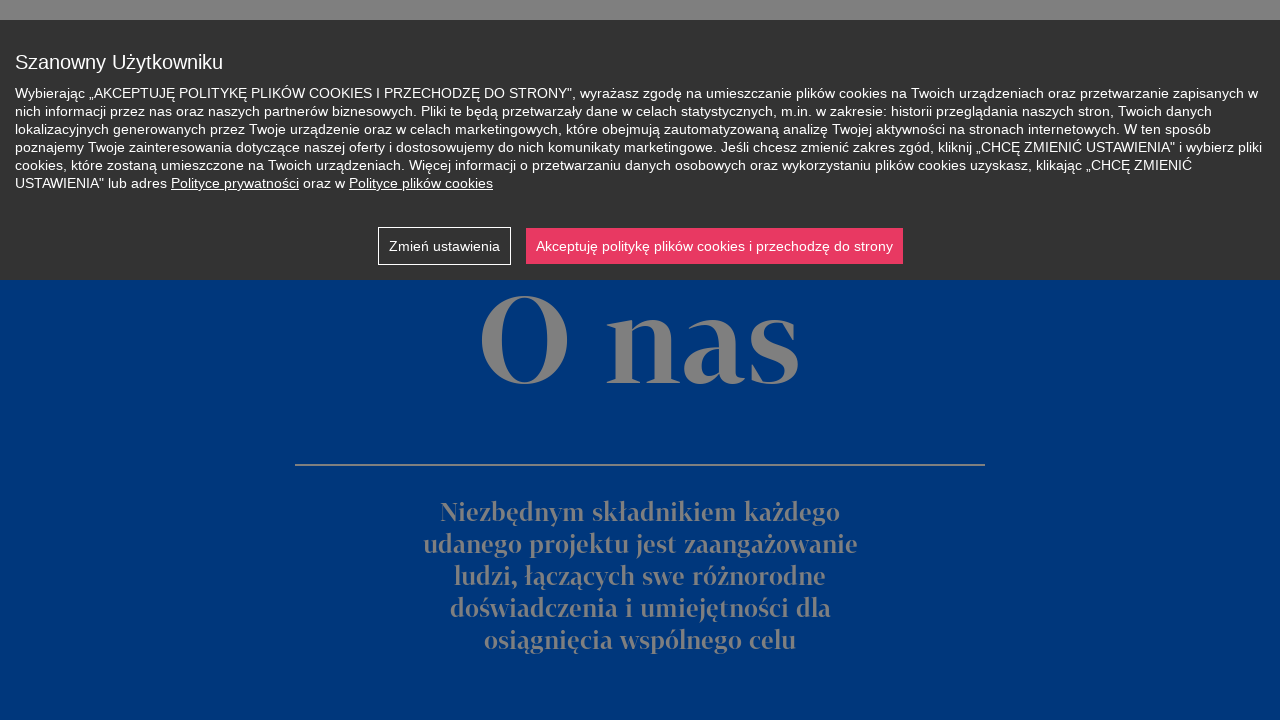